Tests JavaScript alert handling by triggering an alert, accepting it, and verifying the result message

Starting URL: https://the-internet.herokuapp.com/javascript_alerts

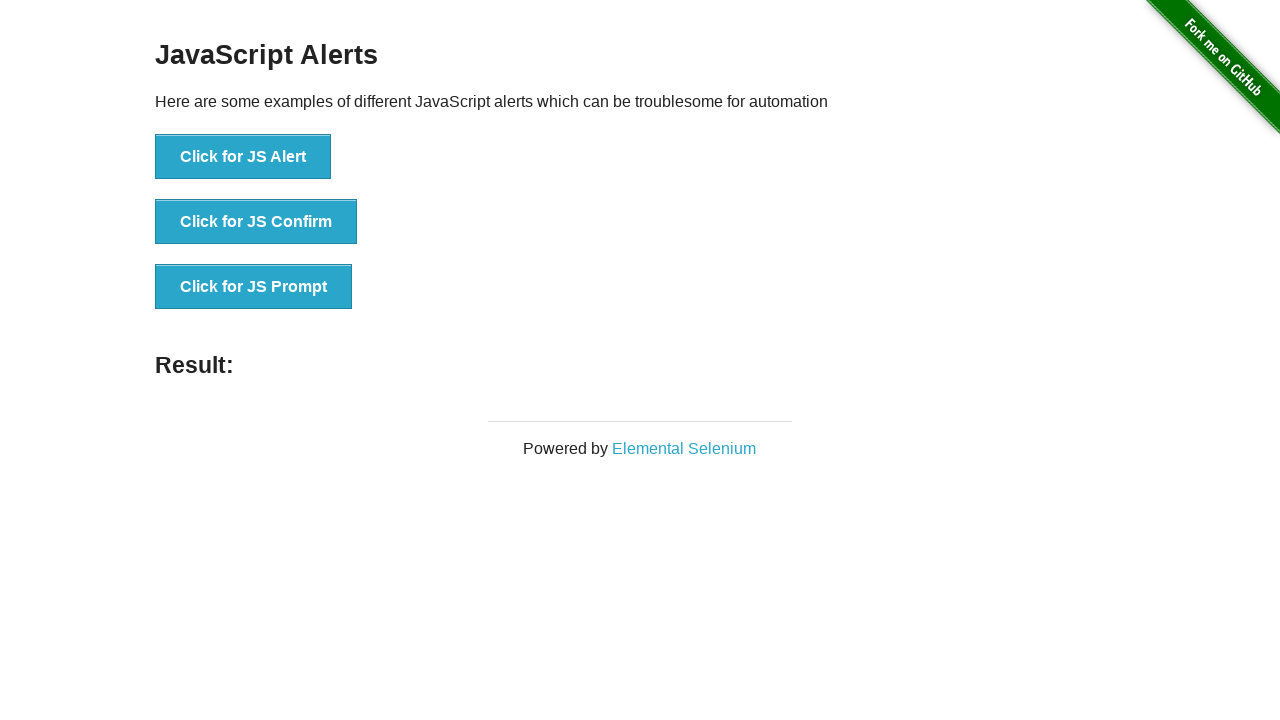

Clicked button to trigger JavaScript alert at (243, 157) on text='Click for JS Alert'
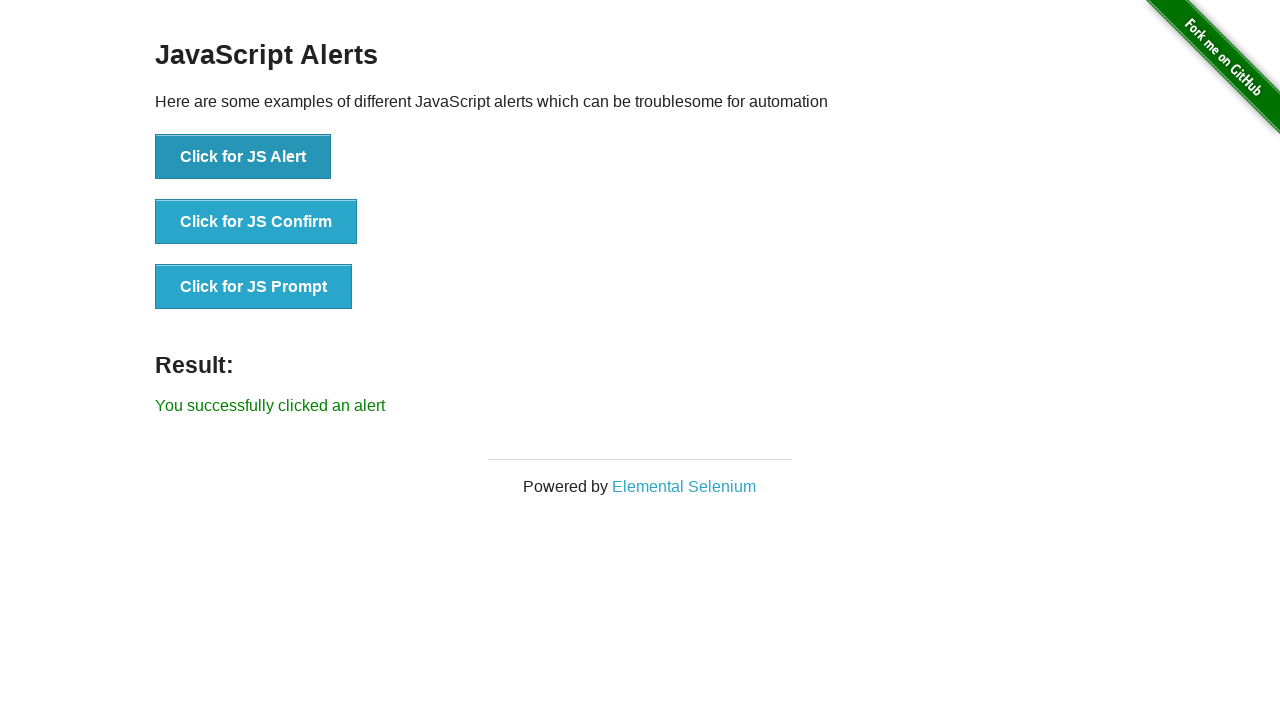

Set up dialog handler to accept alerts
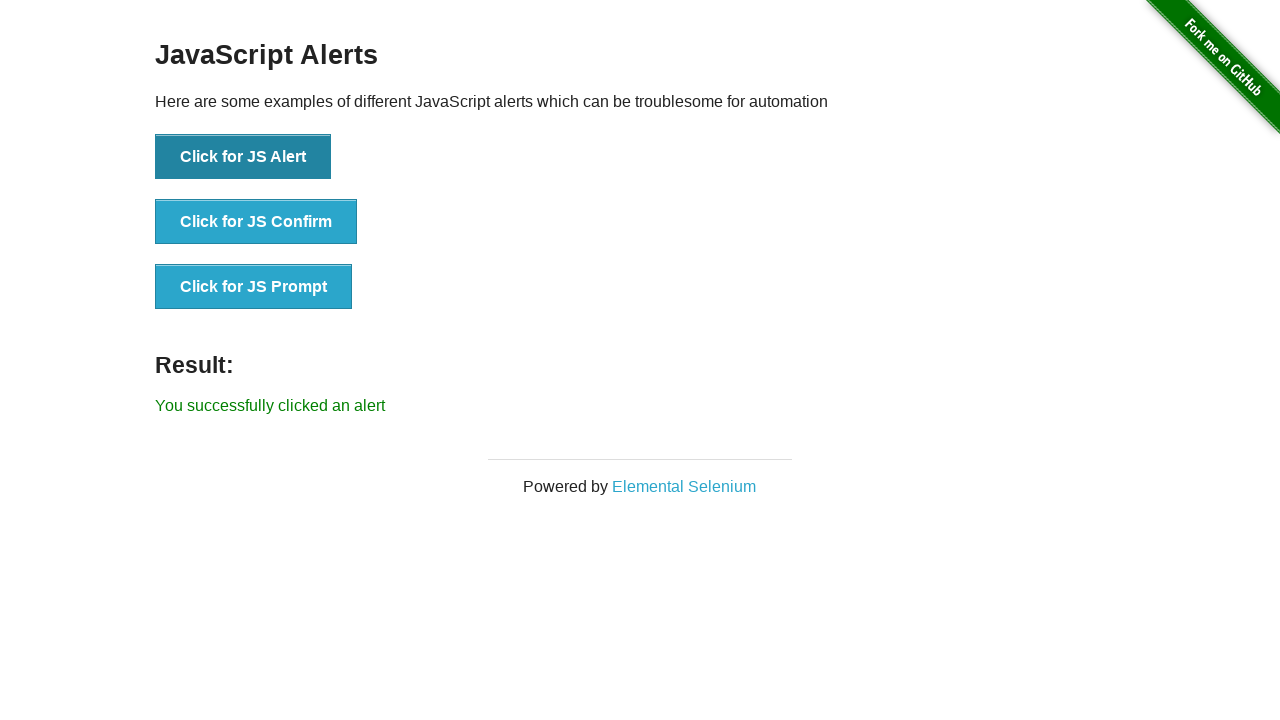

Clicked button to trigger JavaScript alert again at (243, 157) on text='Click for JS Alert'
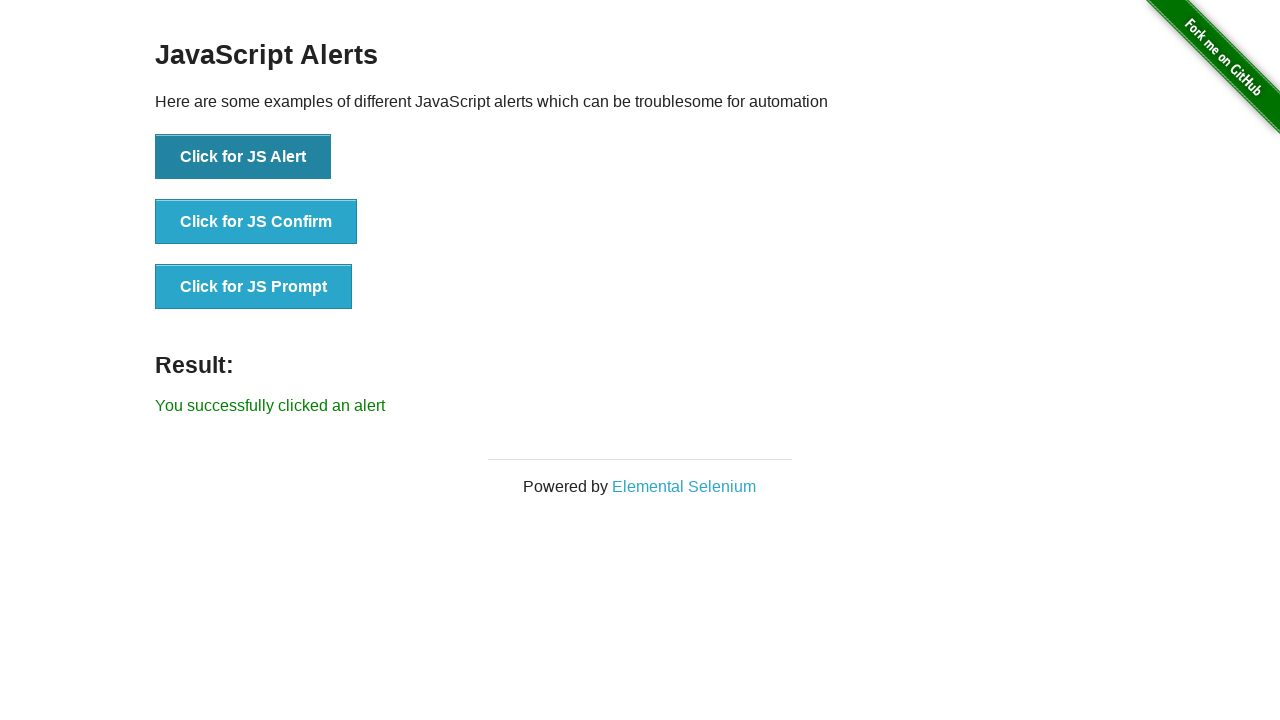

Located result message element
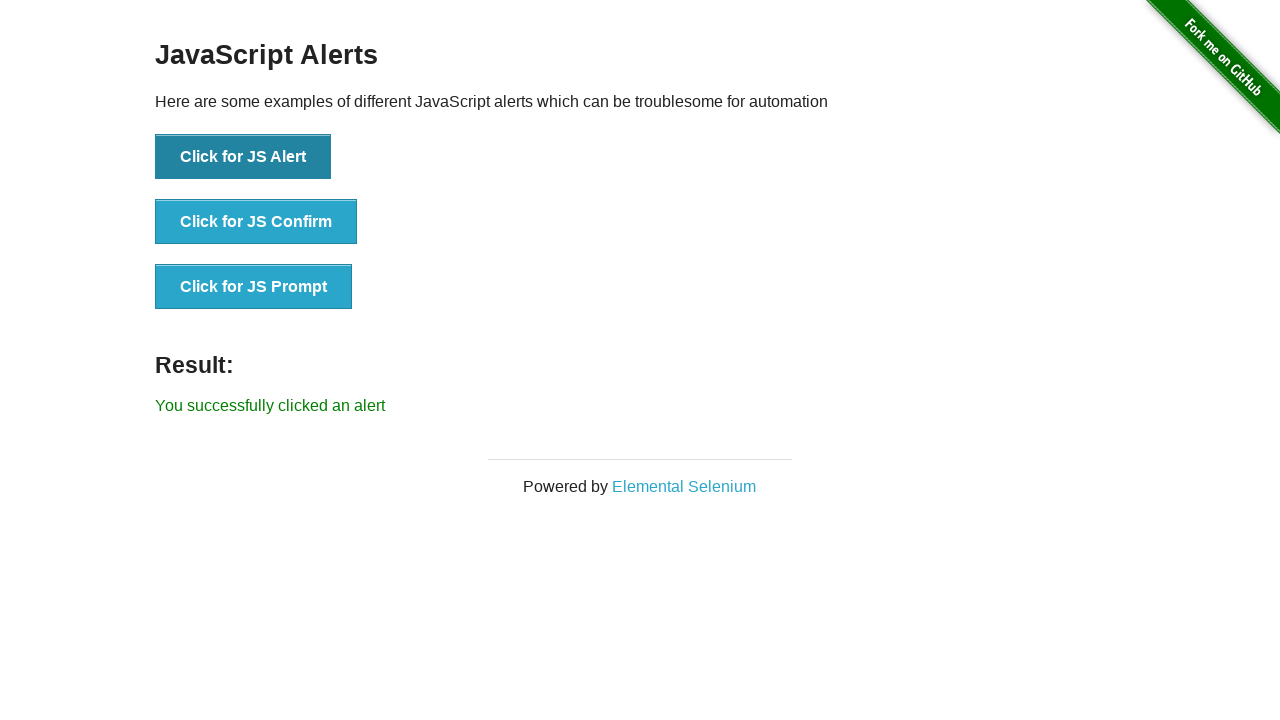

Verified result message matches expected text: 'You successfully clicked an alert'
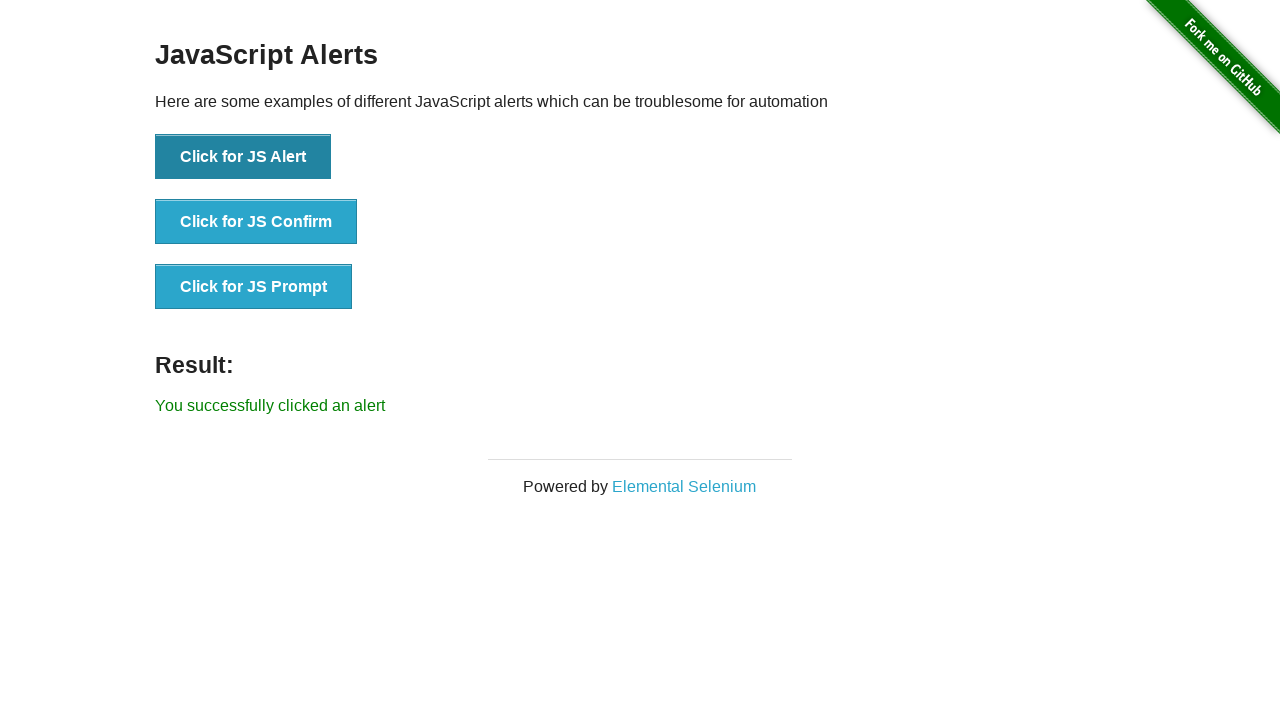

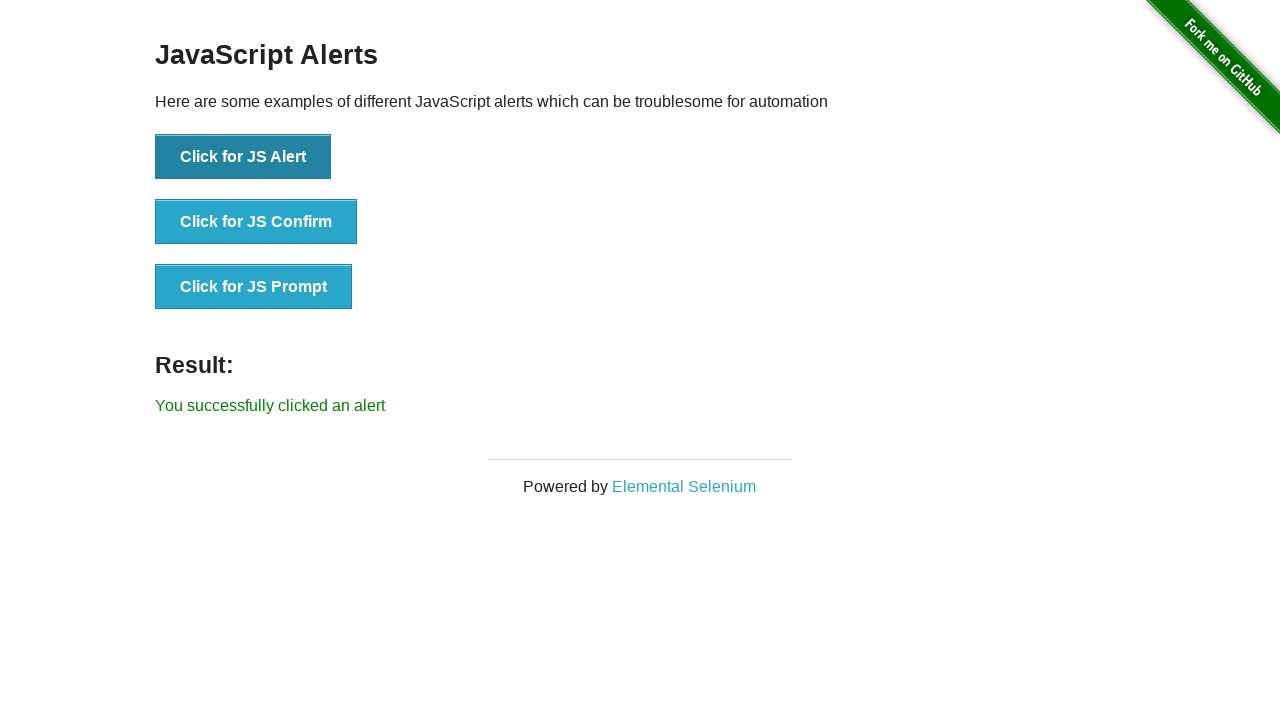